Tests dynamic loading by clicking the Start button and verifying Hello World text is displayed

Starting URL: https://the-internet.herokuapp.com/dynamic_loading/2

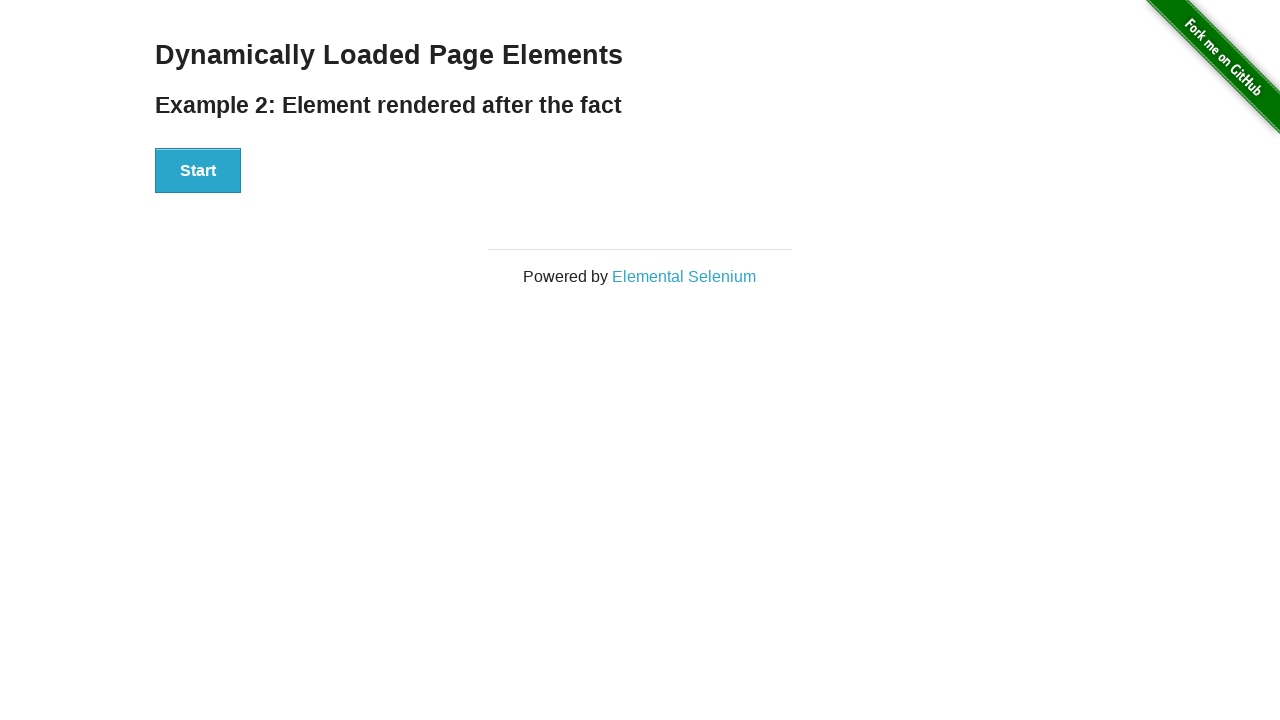

Clicked the Start button to initiate dynamic loading at (198, 171) on xpath=//button[text()='Start']
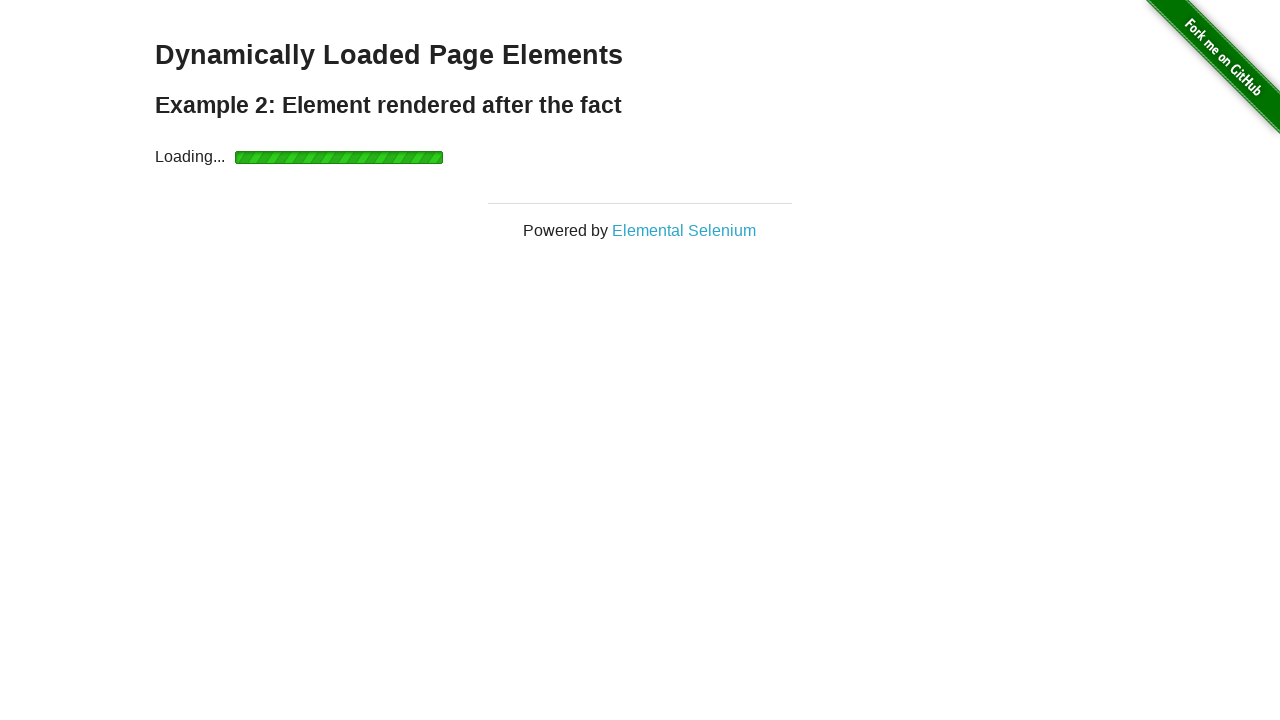

Hello World text appeared and is now visible
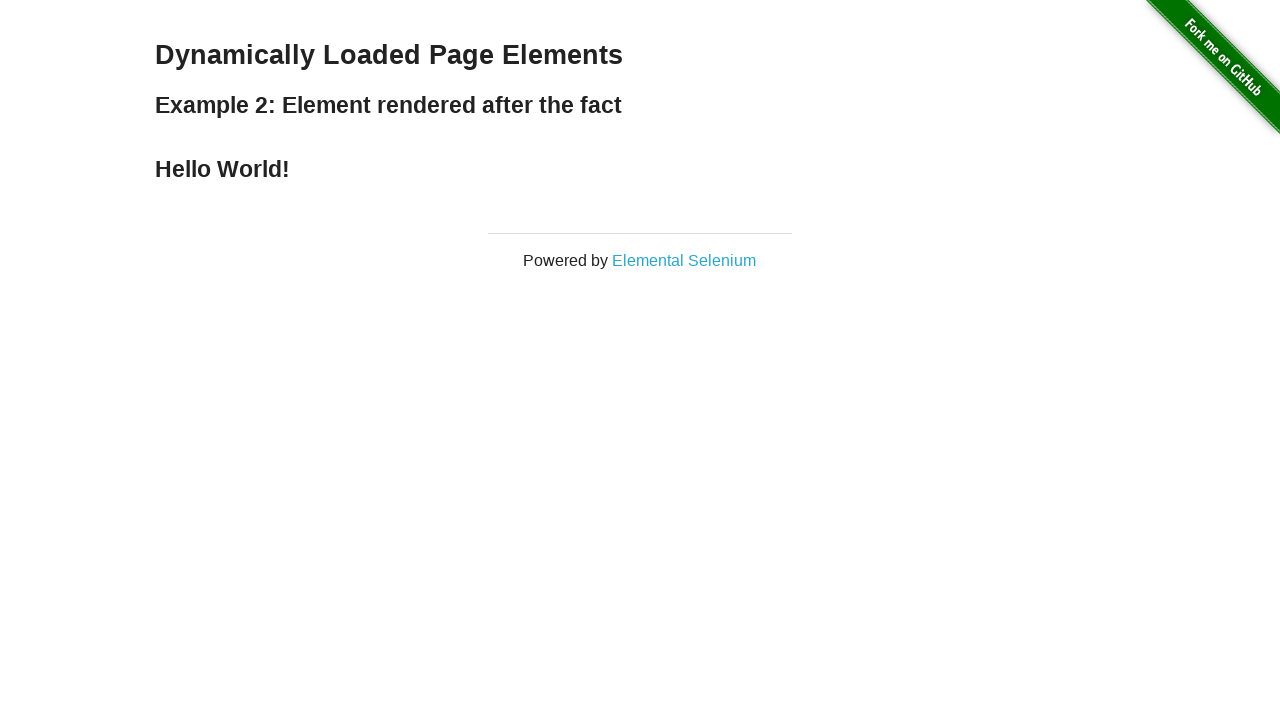

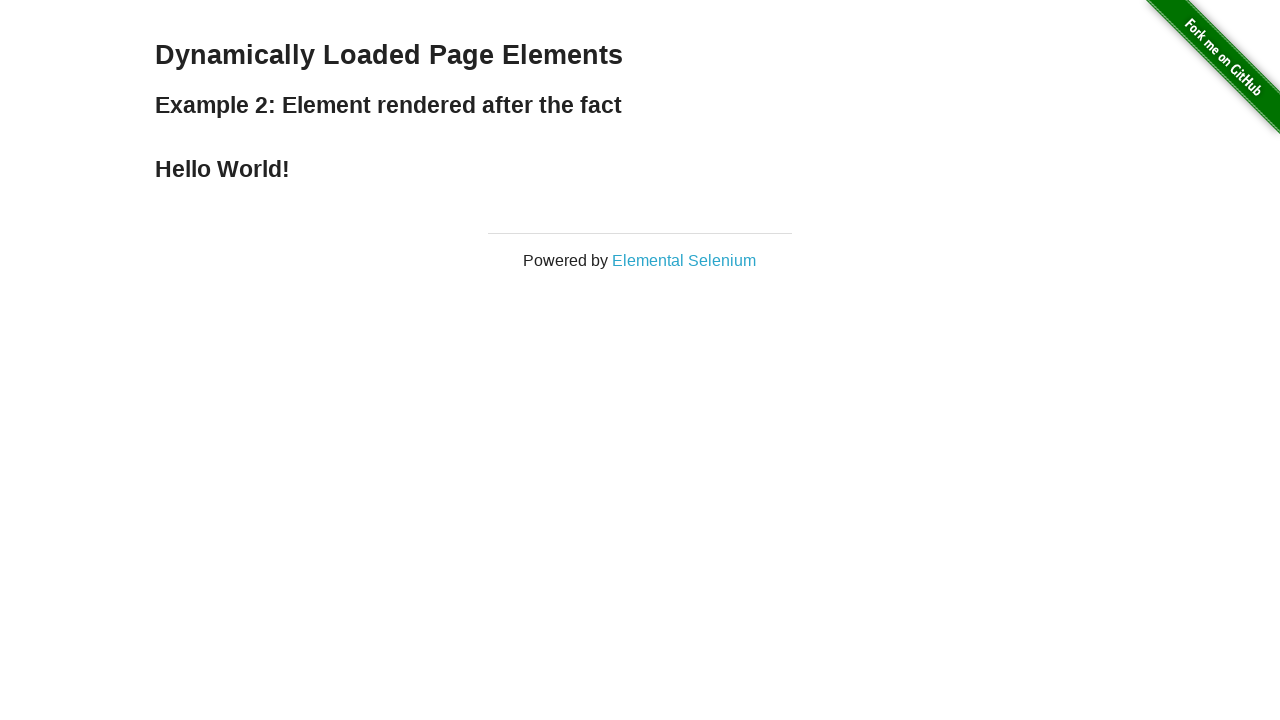